Verifies that the page title is "OrangeHRM"

Starting URL: https://opensource-demo.orangehrmlive.com/web/index.php/auth/login

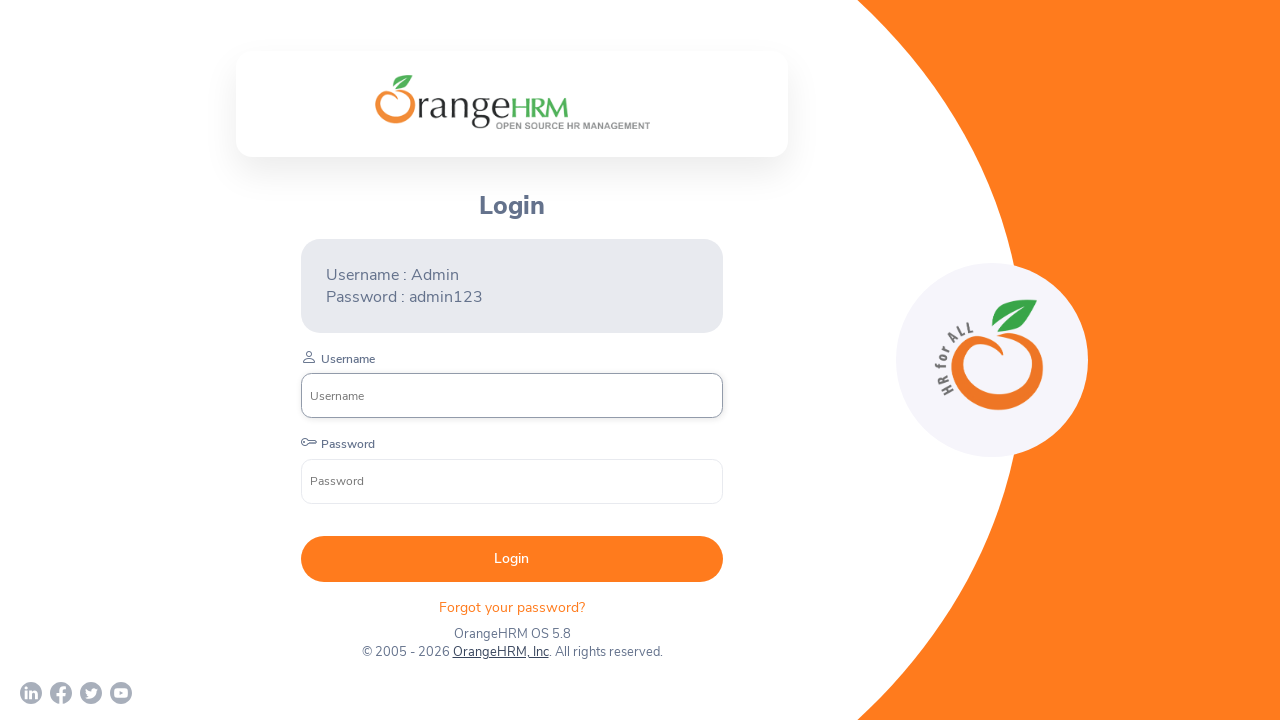

Waited for page to load (domcontentloaded state)
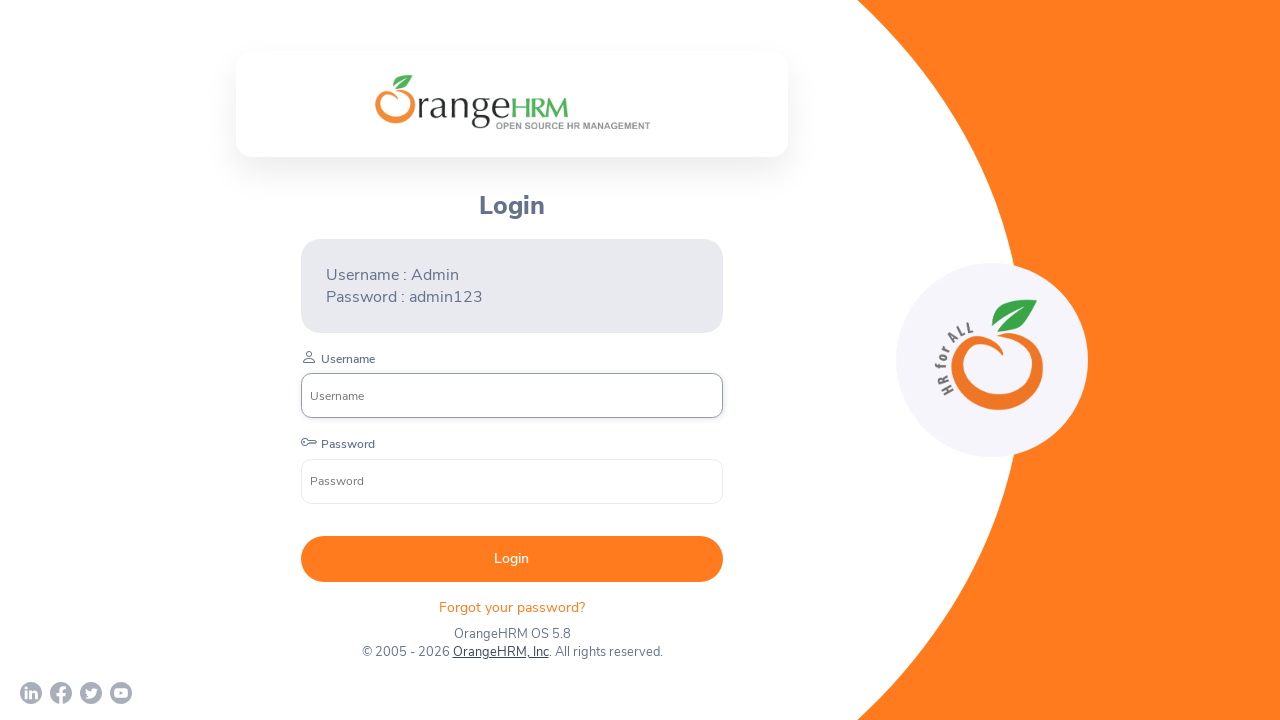

Verified page title is 'OrangeHRM'
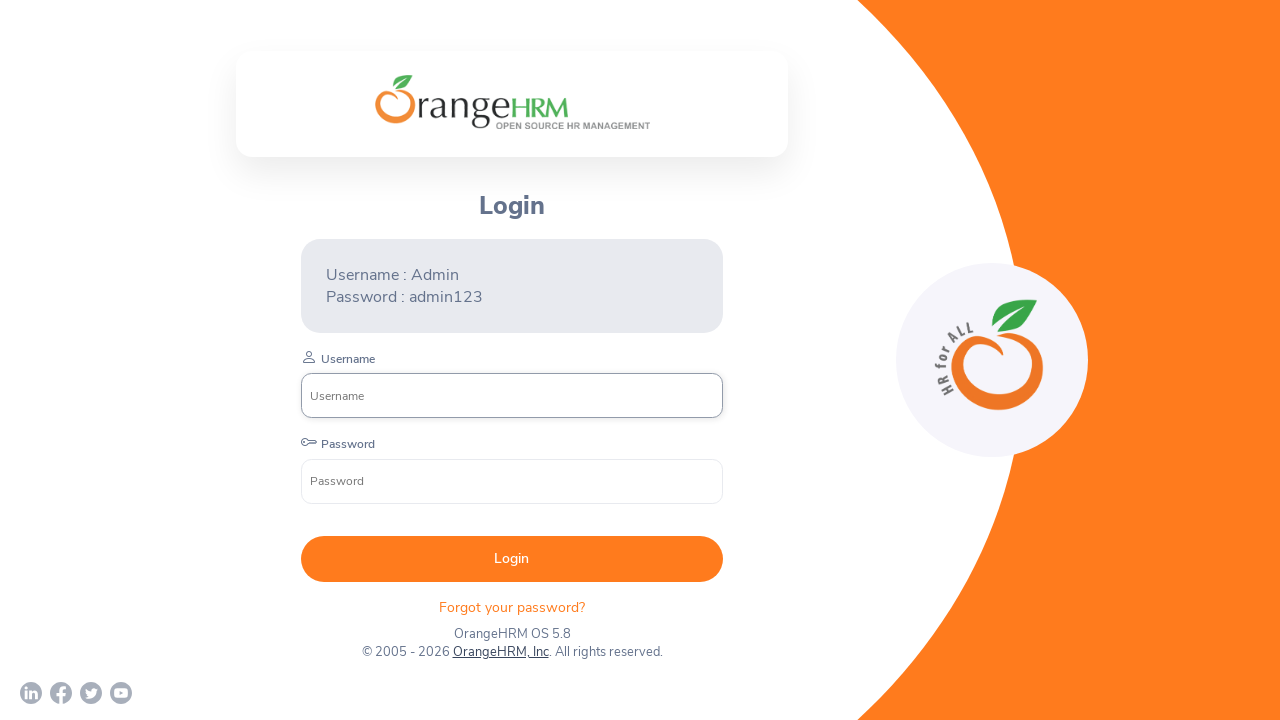

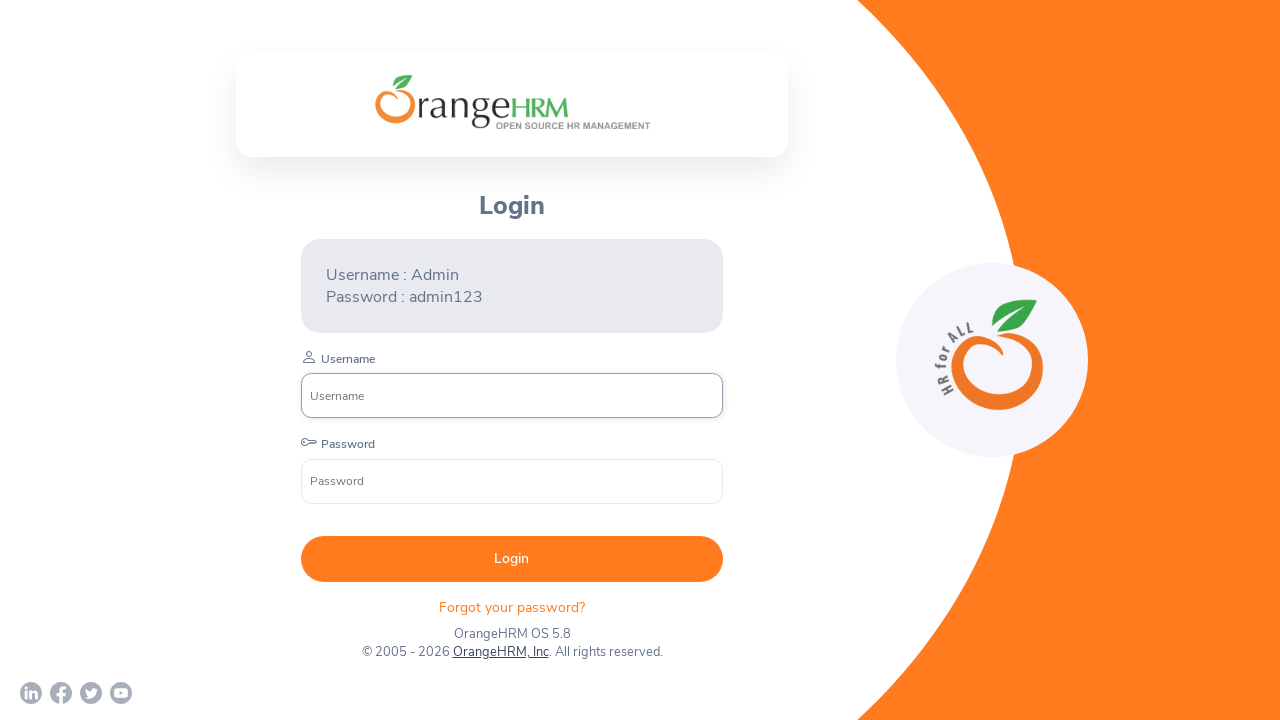